Tests file download functionality by clicking on a text file link and verifying the download

Starting URL: https://the-internet.herokuapp.com/download

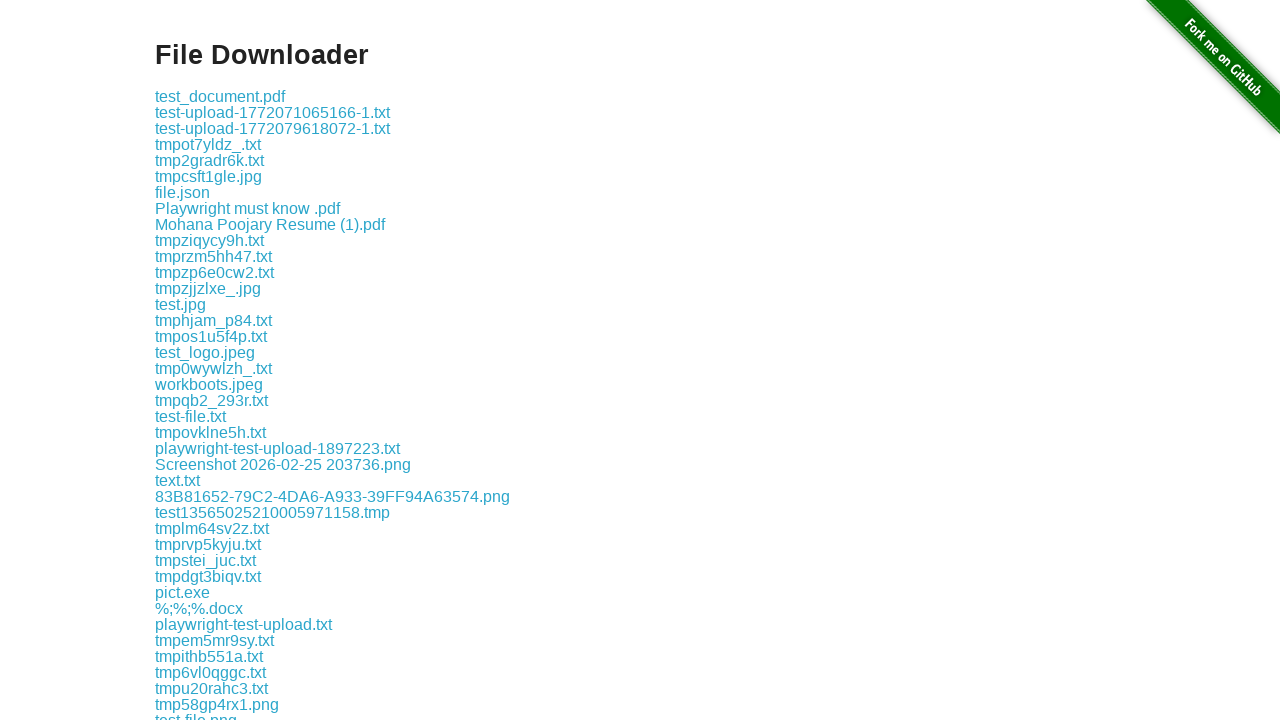

Clicked on text.txt file link to initiate download at (178, 480) on text='text.txt'
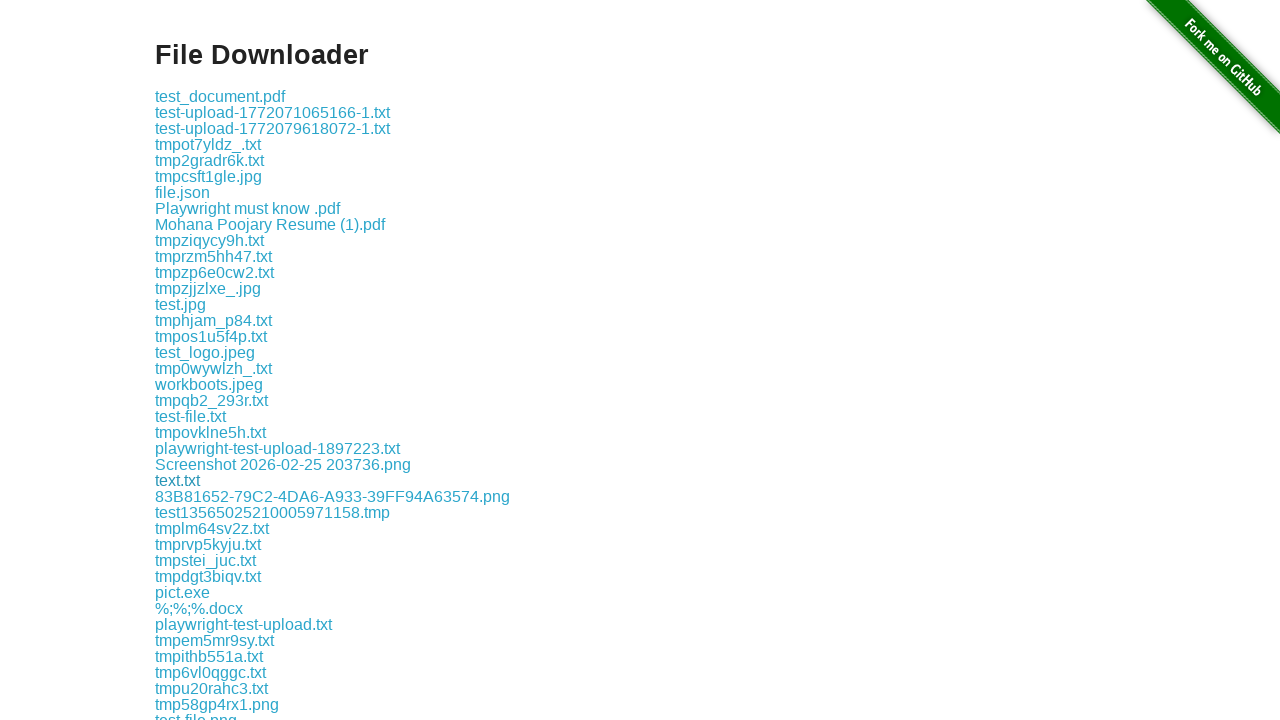

Download completed and captured at (178, 480) on text='text.txt'
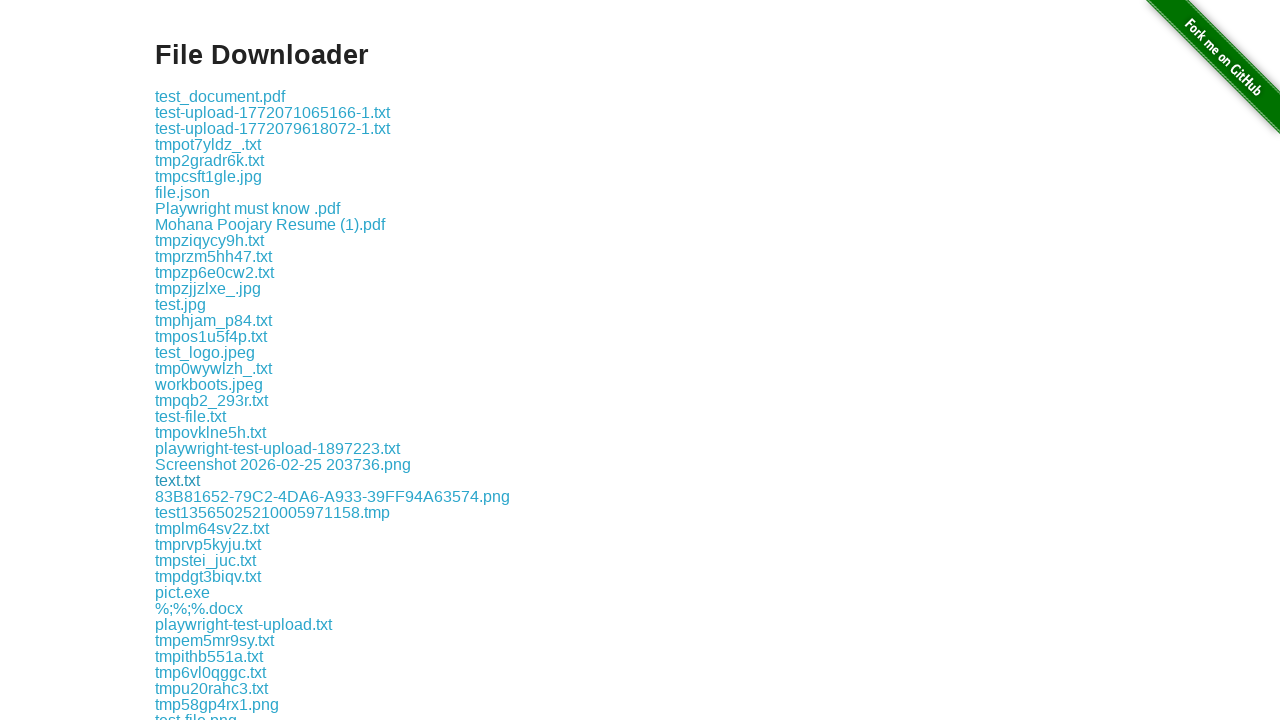

Verified that downloaded file name is 'text.txt'
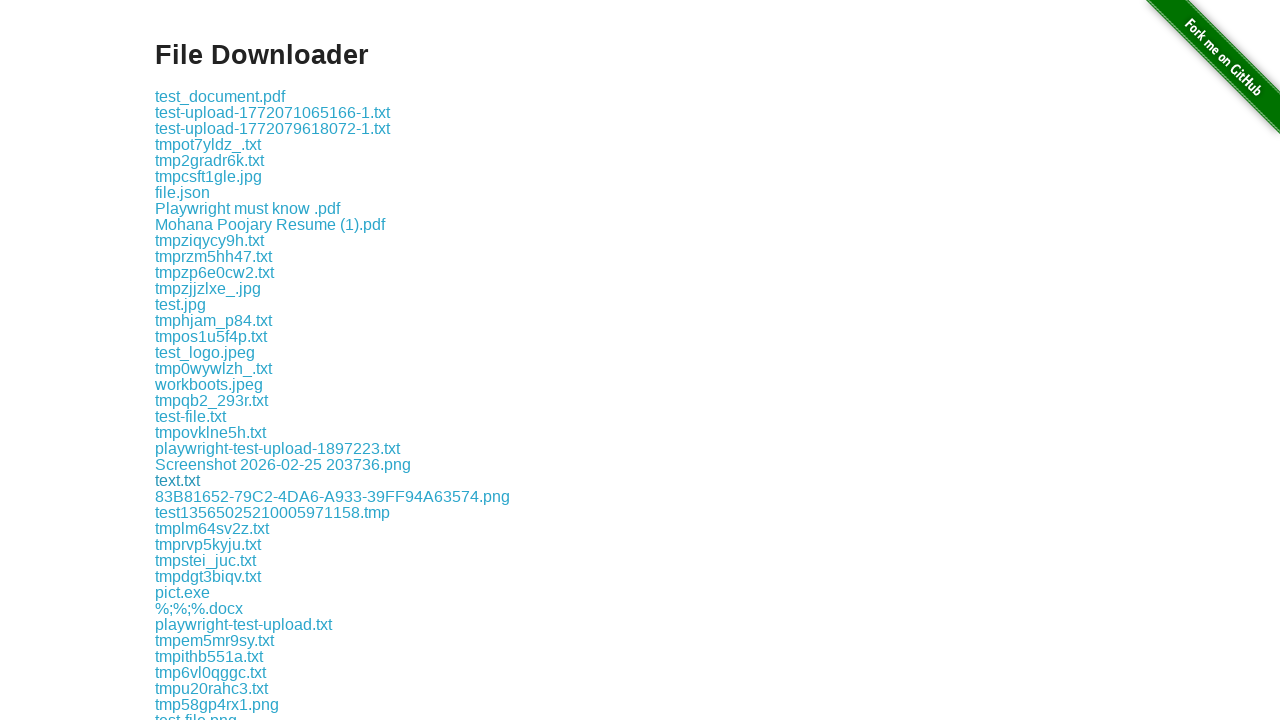

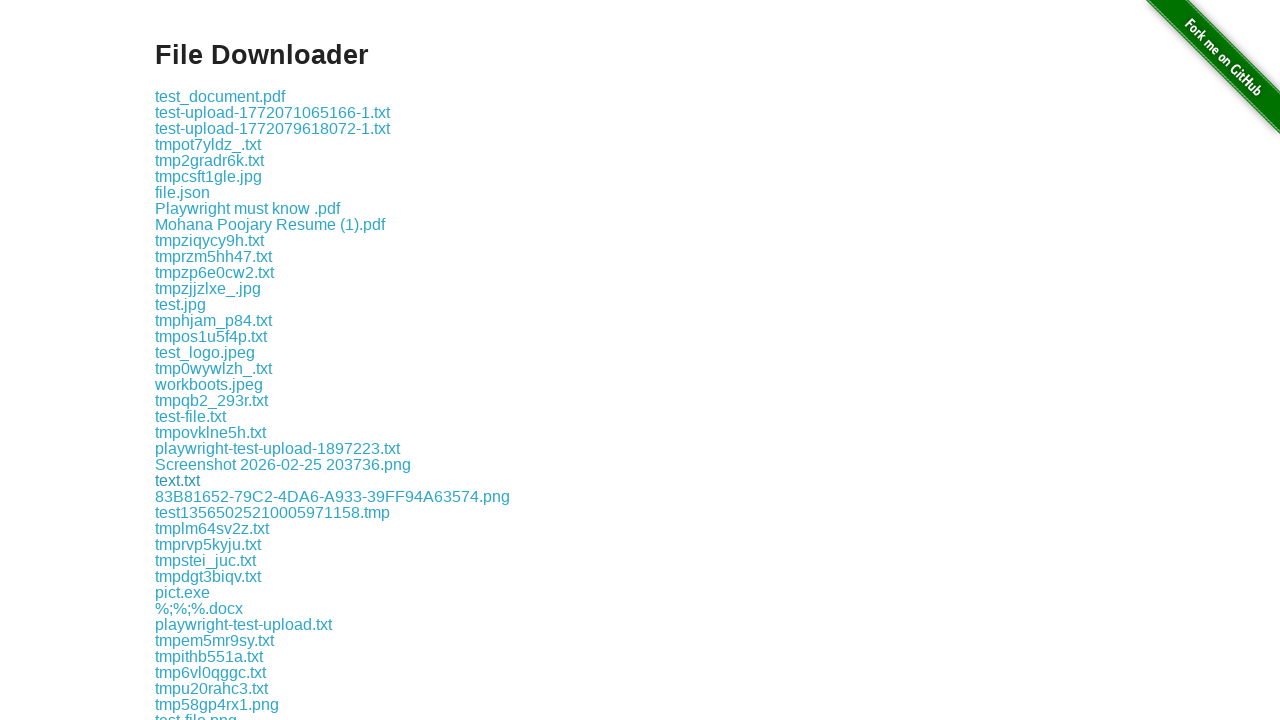